Clicks the microscope button and verifies navigation to the microscope section

Starting URL: https://neuronpedia.org/gemma-scope#main

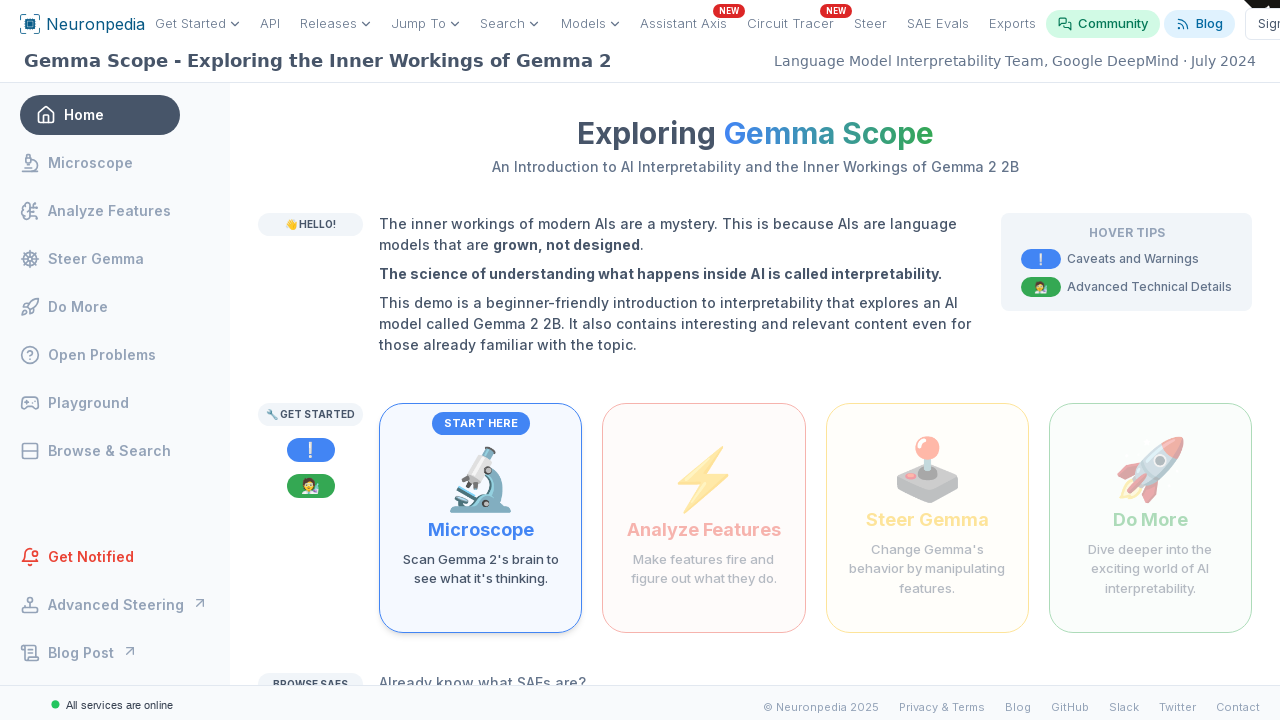

Clicked the microscope button at (481, 569) on internal:text="scan Gemma 2's brain to see what it's thinking"i
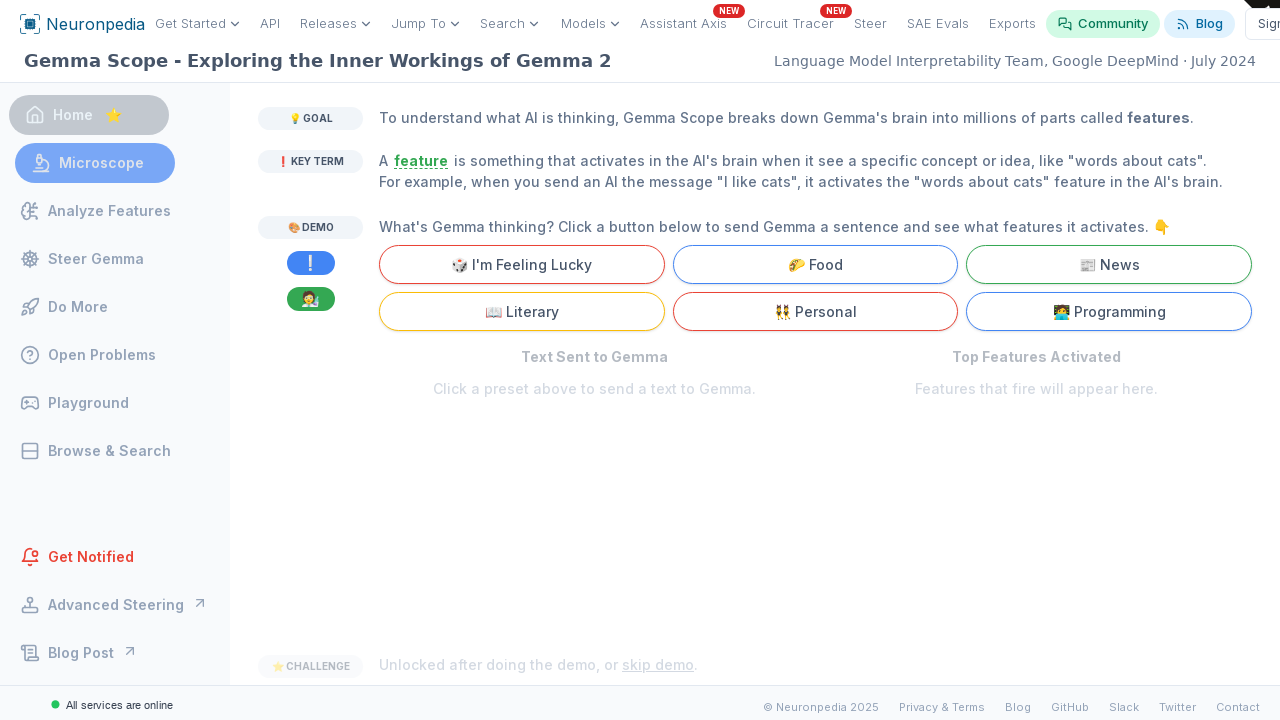

Verified navigation to microscope section
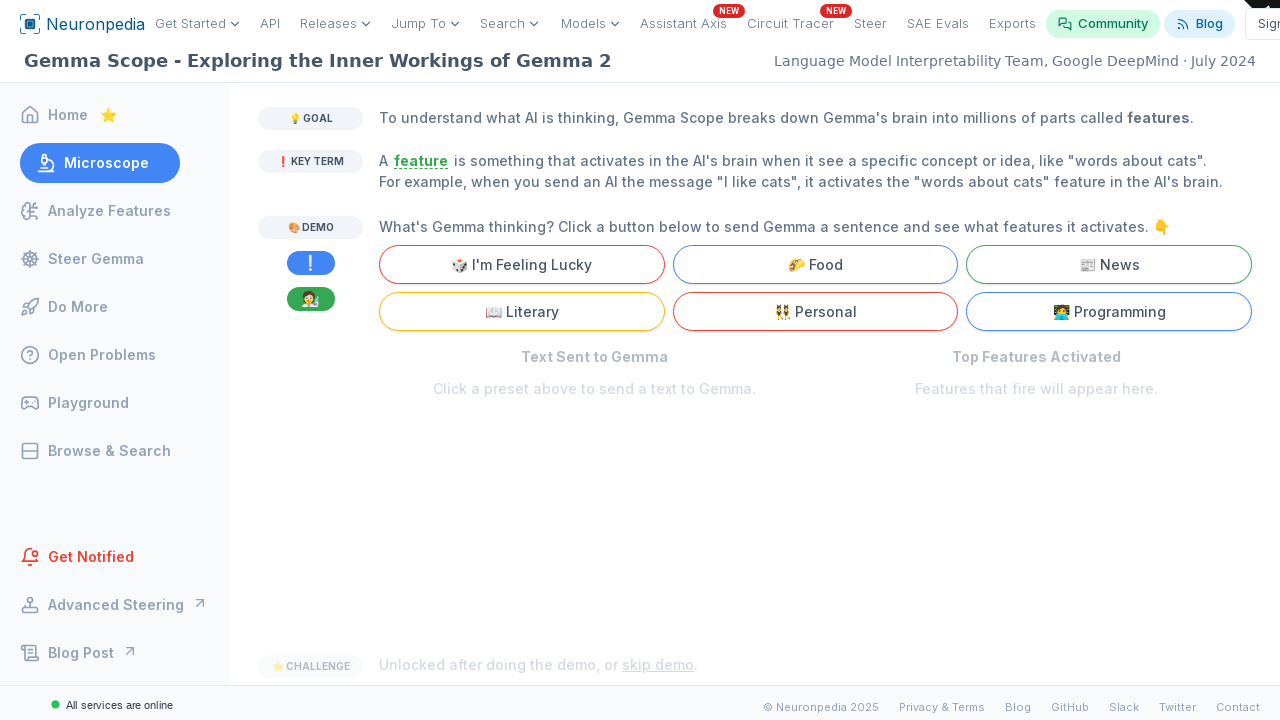

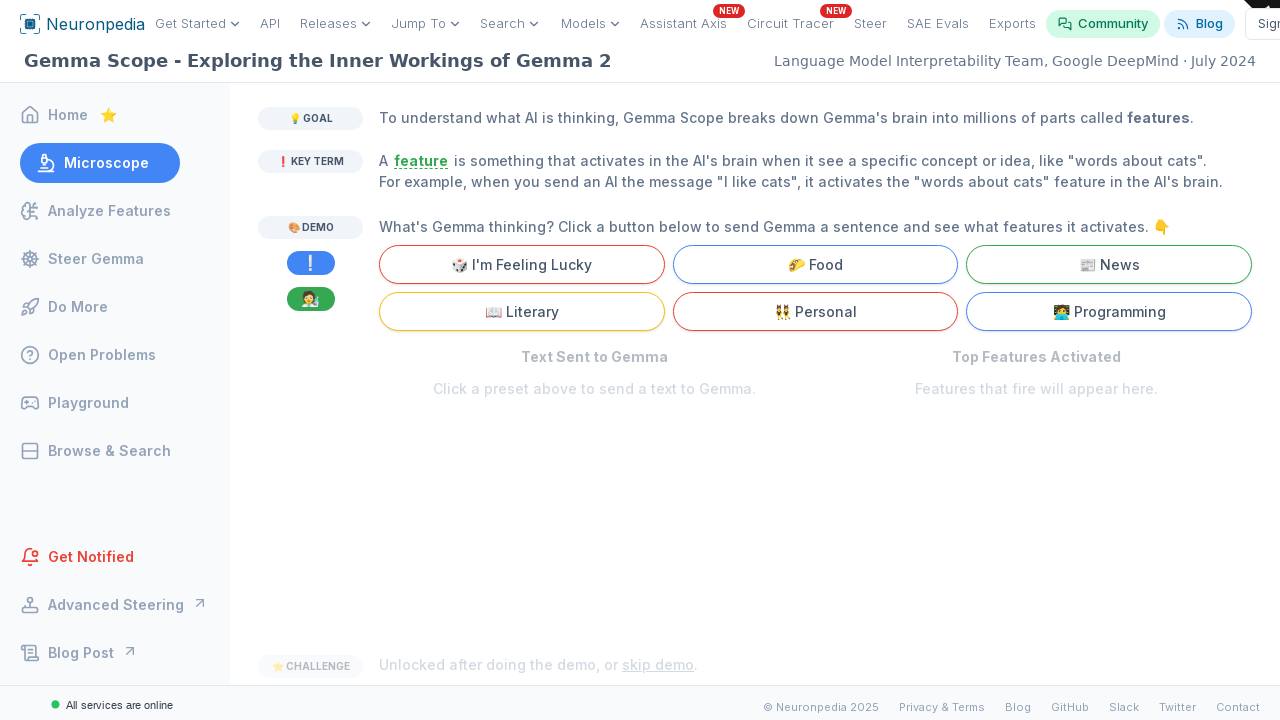